Tests the blog search functionality by entering a search term in the search input field

Starting URL: https://www.walissonsilva.com/blog

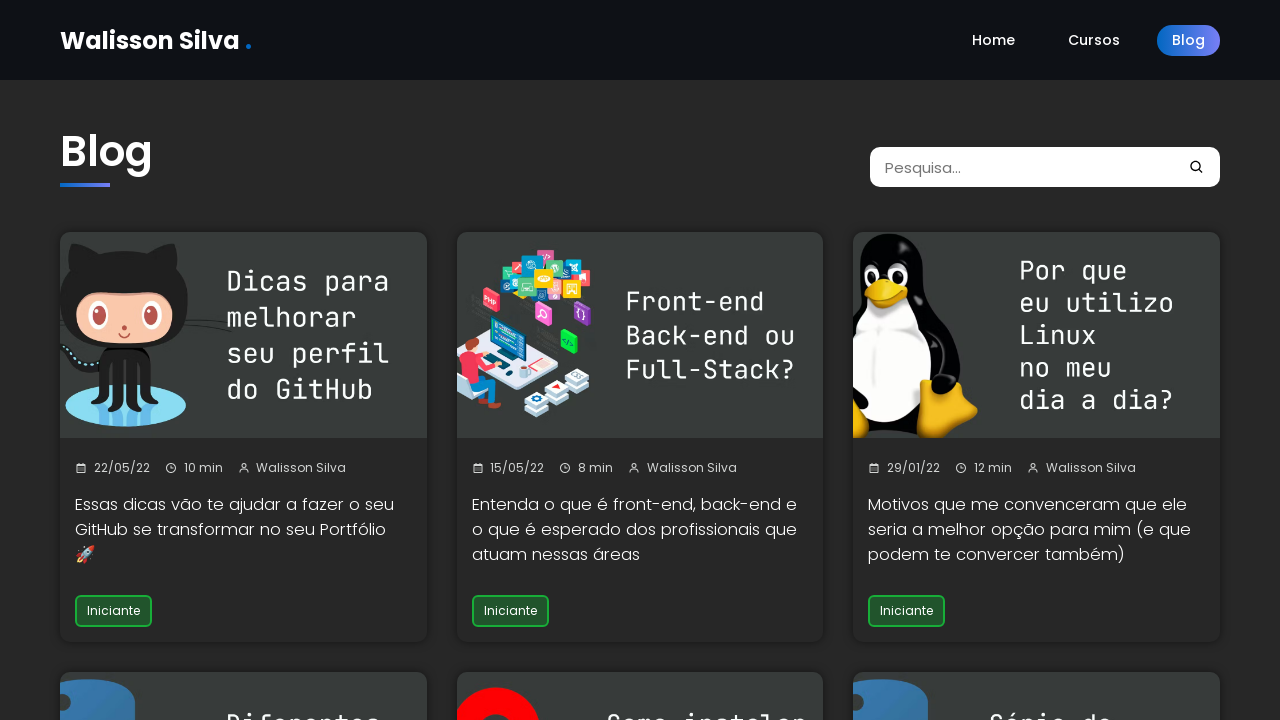

Filled search input field with 'Selenium' on //*[@id="__next"]/div/div/div[1]/div/input
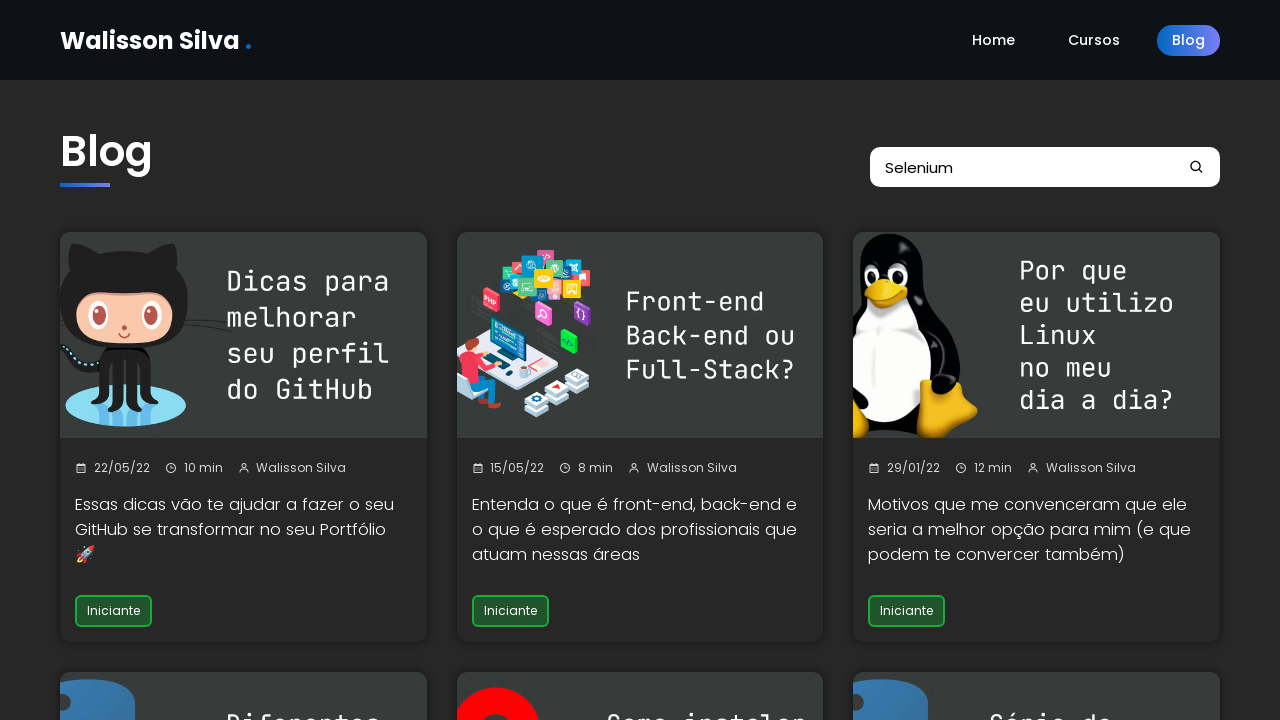

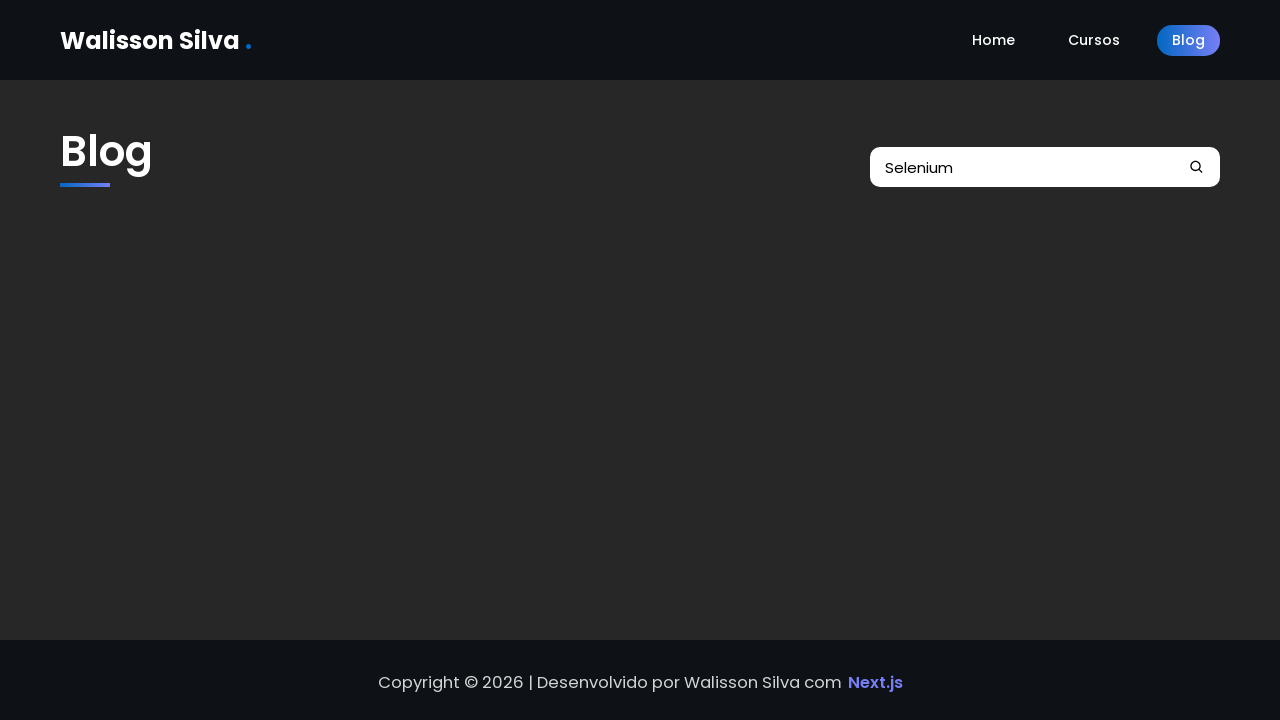